Tests JavaScript confirmation alert by clicking a button that triggers a confirm dialog and dismissing it

Starting URL: http://the-internet.herokuapp.com/javascript_alerts

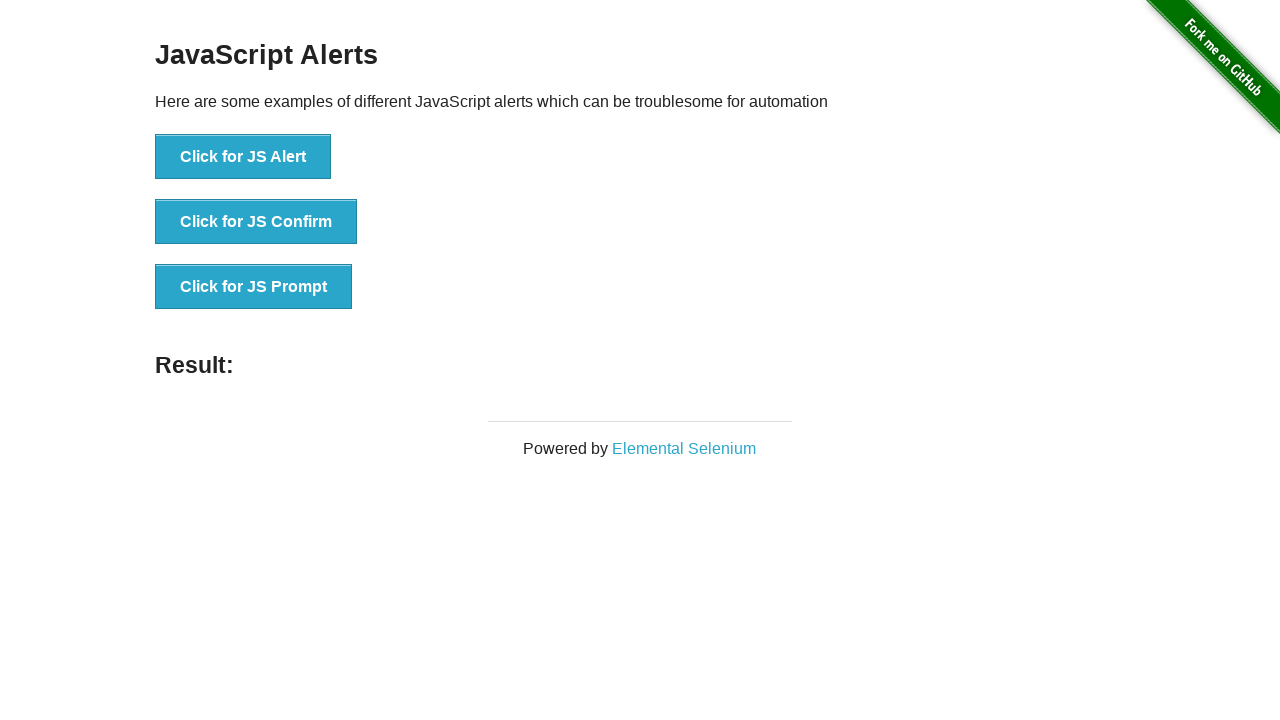

Set up dialog handler to dismiss confirmation alerts
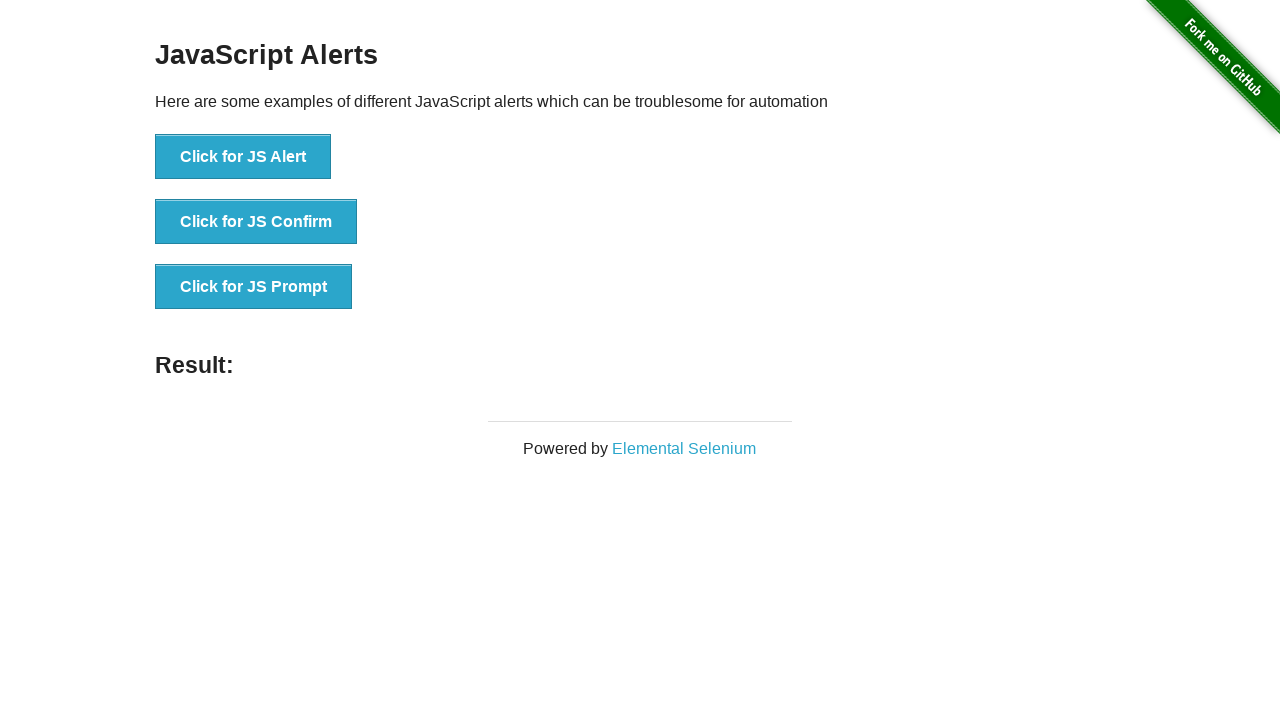

Clicked button to trigger JS Confirm dialog at (256, 222) on xpath=//button[.='Click for JS Confirm']
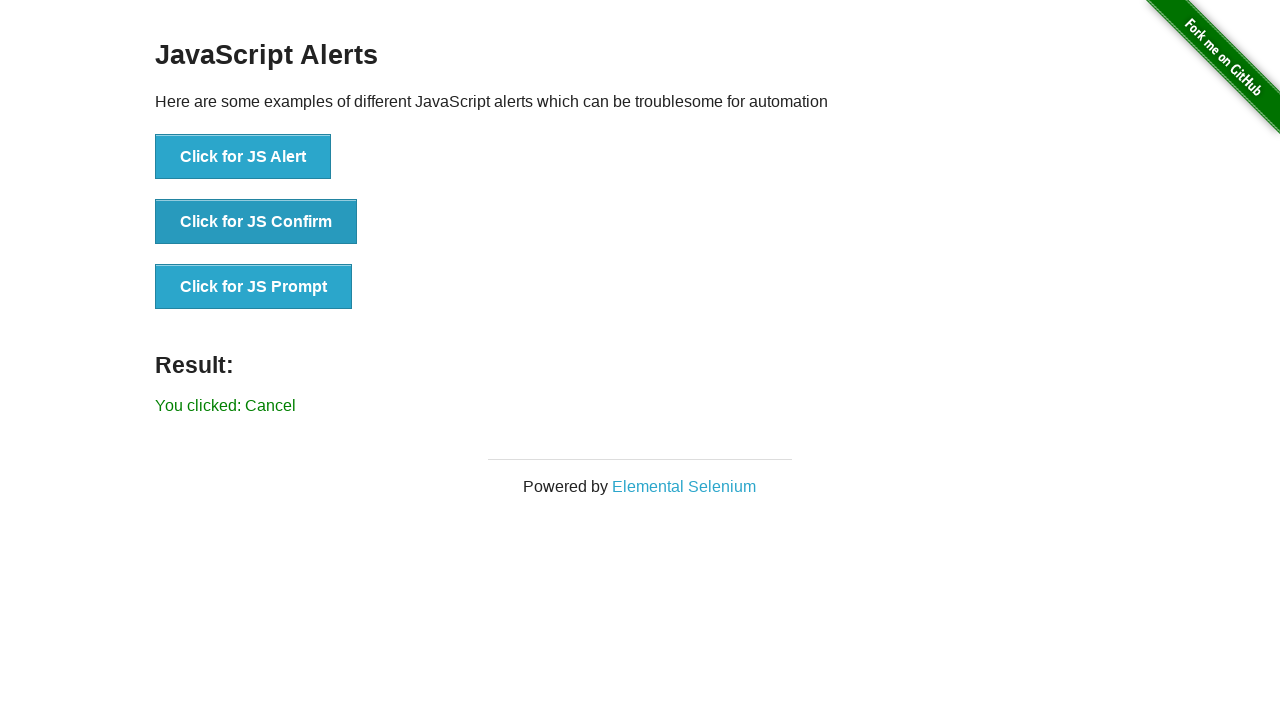

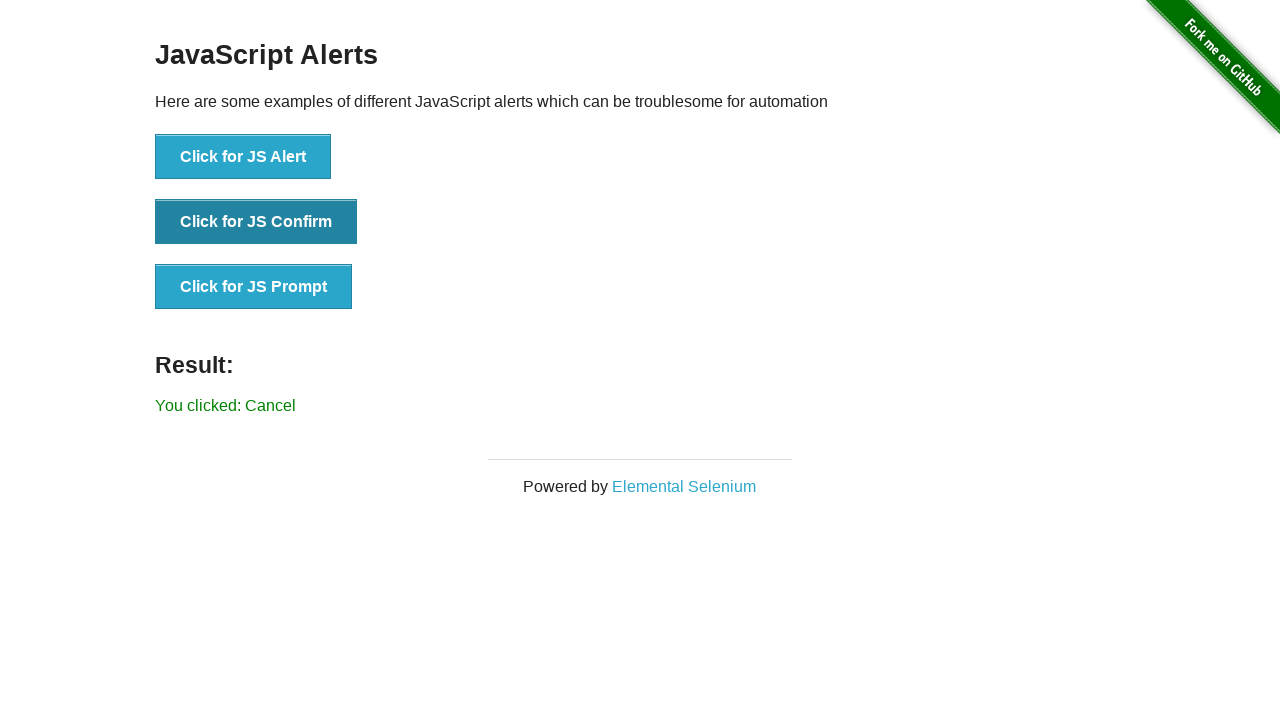